Tests dynamic controls functionality by verifying a checkbox is displayed, then clicking a toggle button to remove/hide the checkbox

Starting URL: https://v1.training-support.net/selenium/dynamic-controls

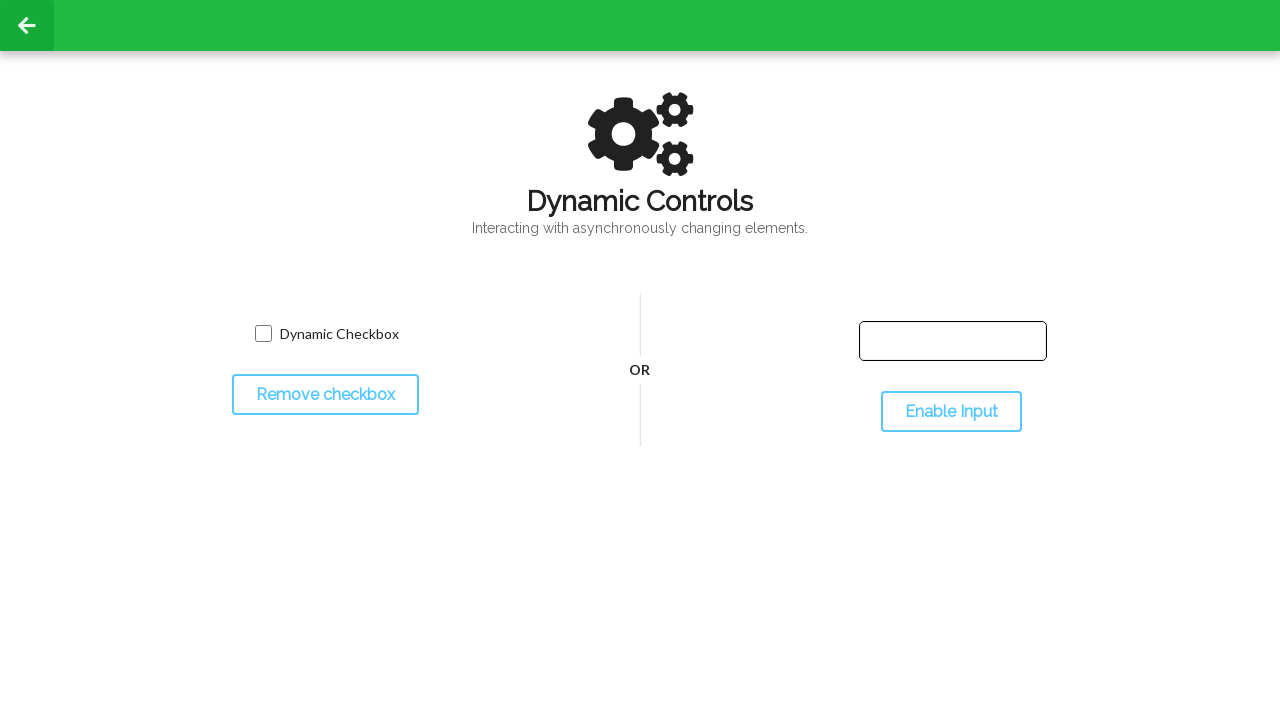

Checkbox element is visible on the page
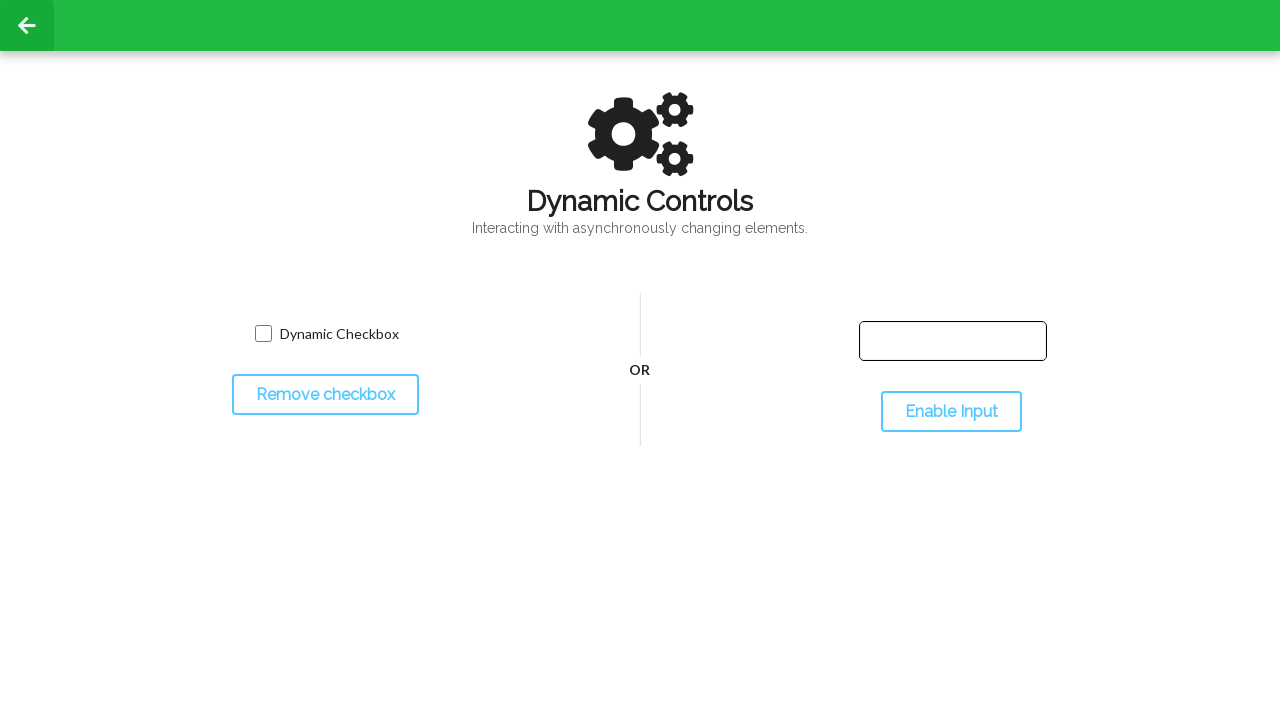

Clicked the toggle button to remove/hide the checkbox at (325, 395) on #toggleCheckbox
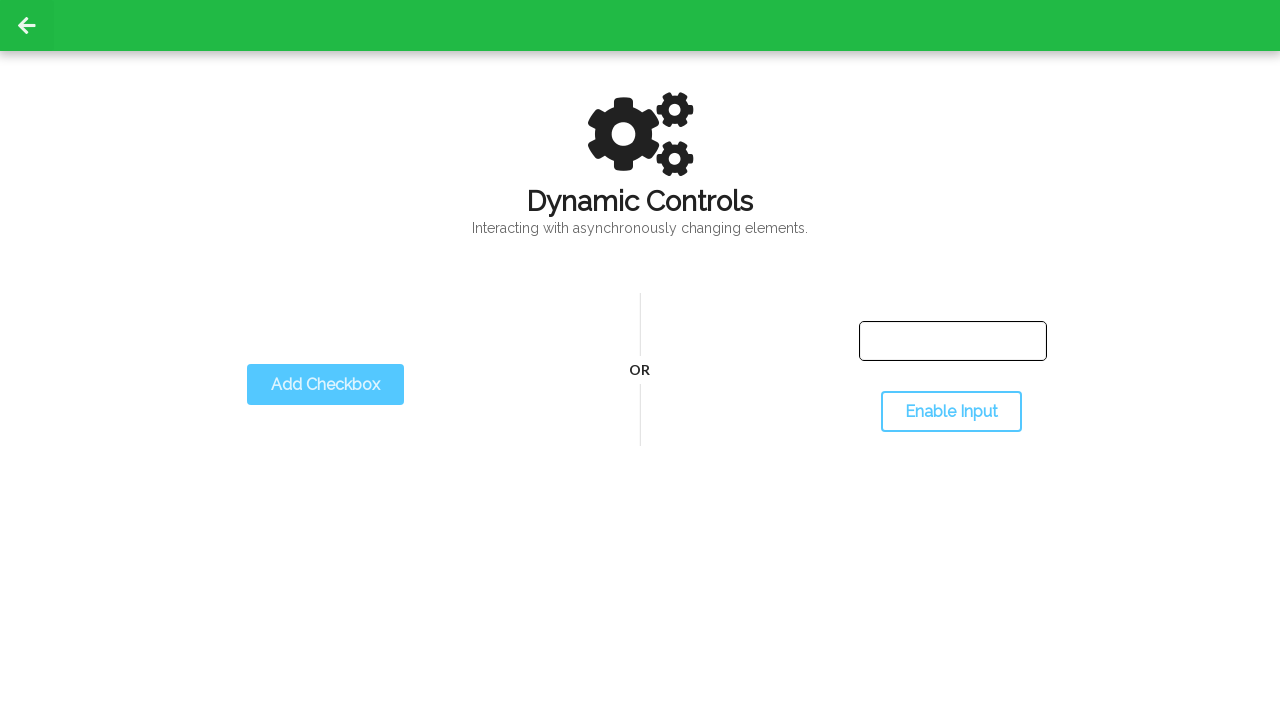

Waited for the dynamic control to be removed/hidden
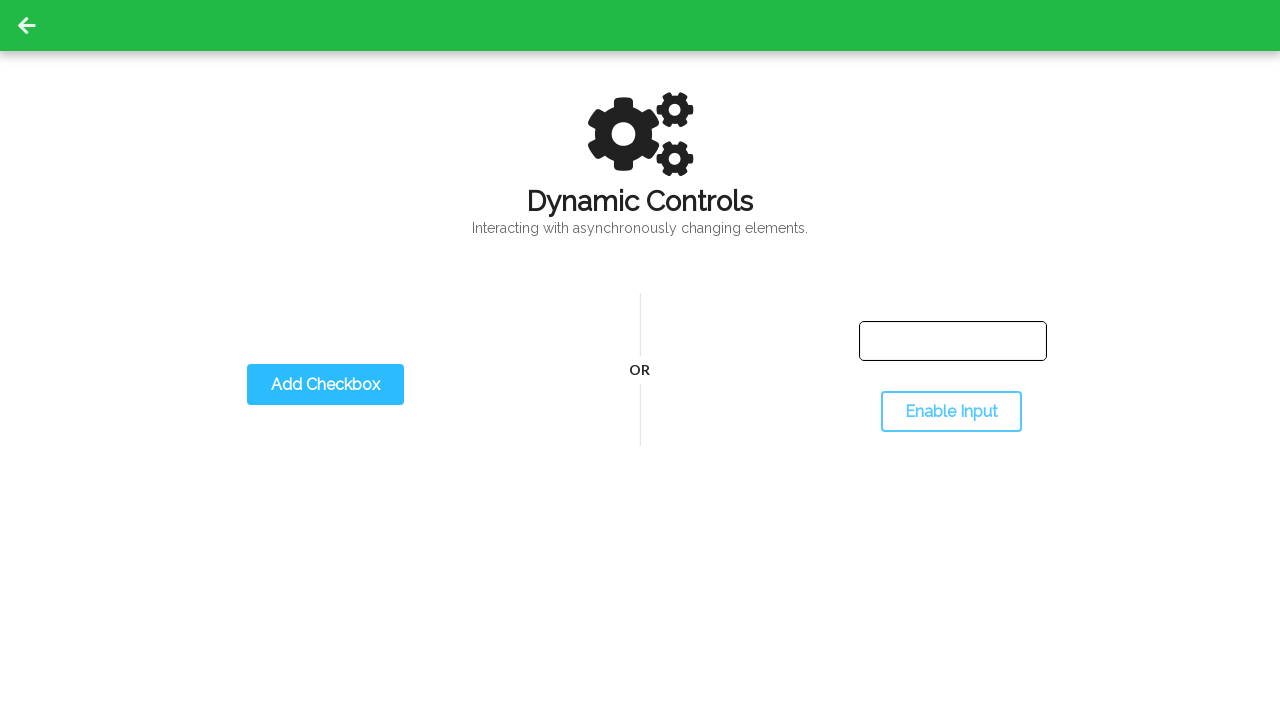

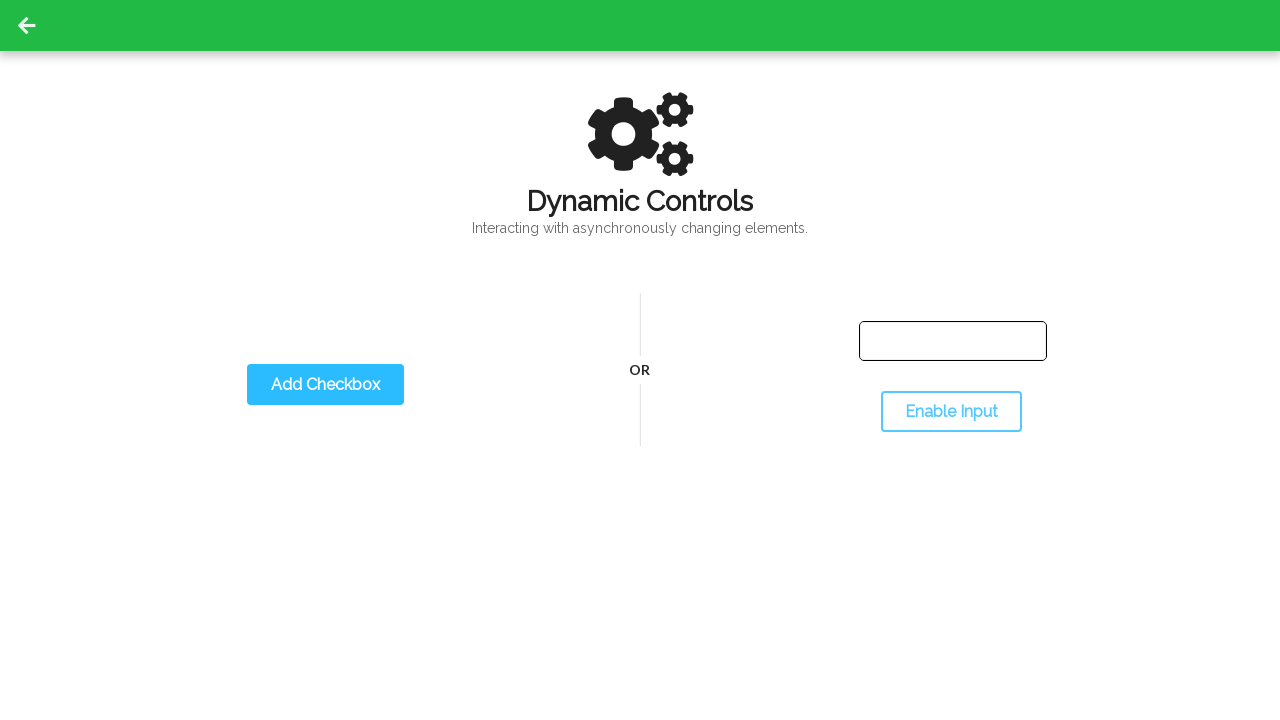